Demonstrates drag and drop functionality by dragging element A onto element B on a drag-and-drop test page.

Starting URL: https://crossbrowsertesting.github.io/drag-and-drop

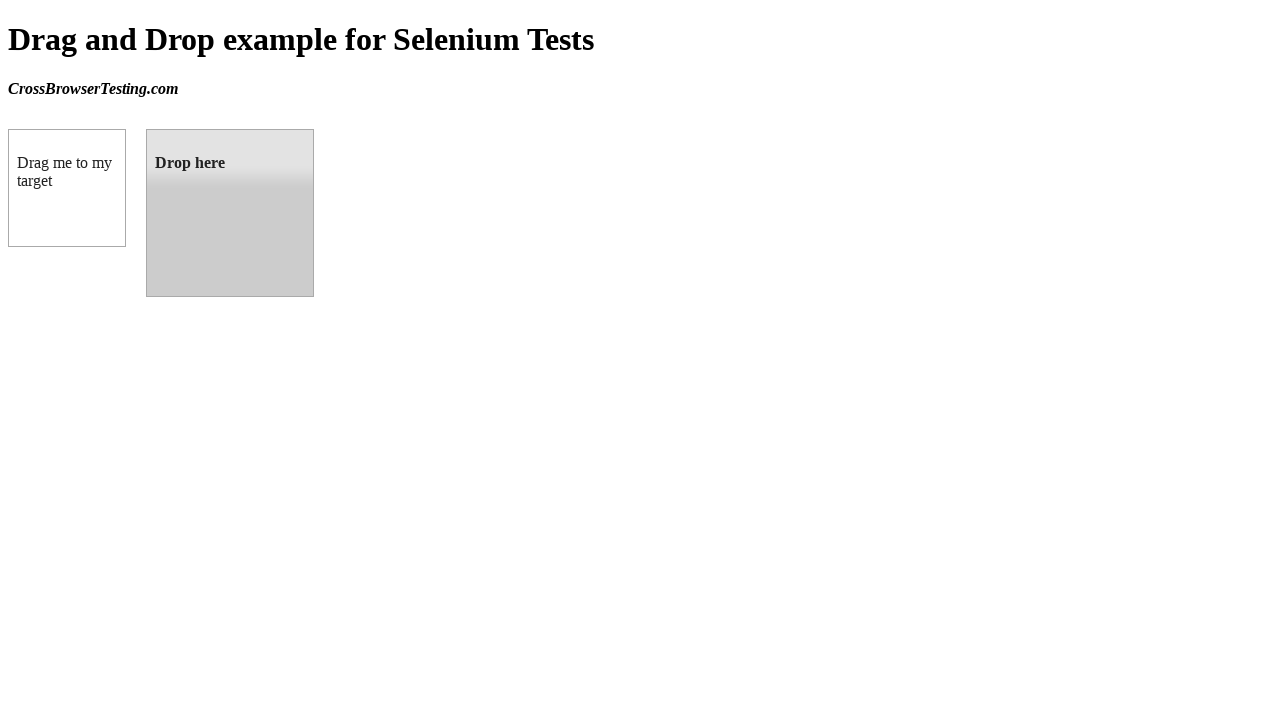

Waited for draggable element to load
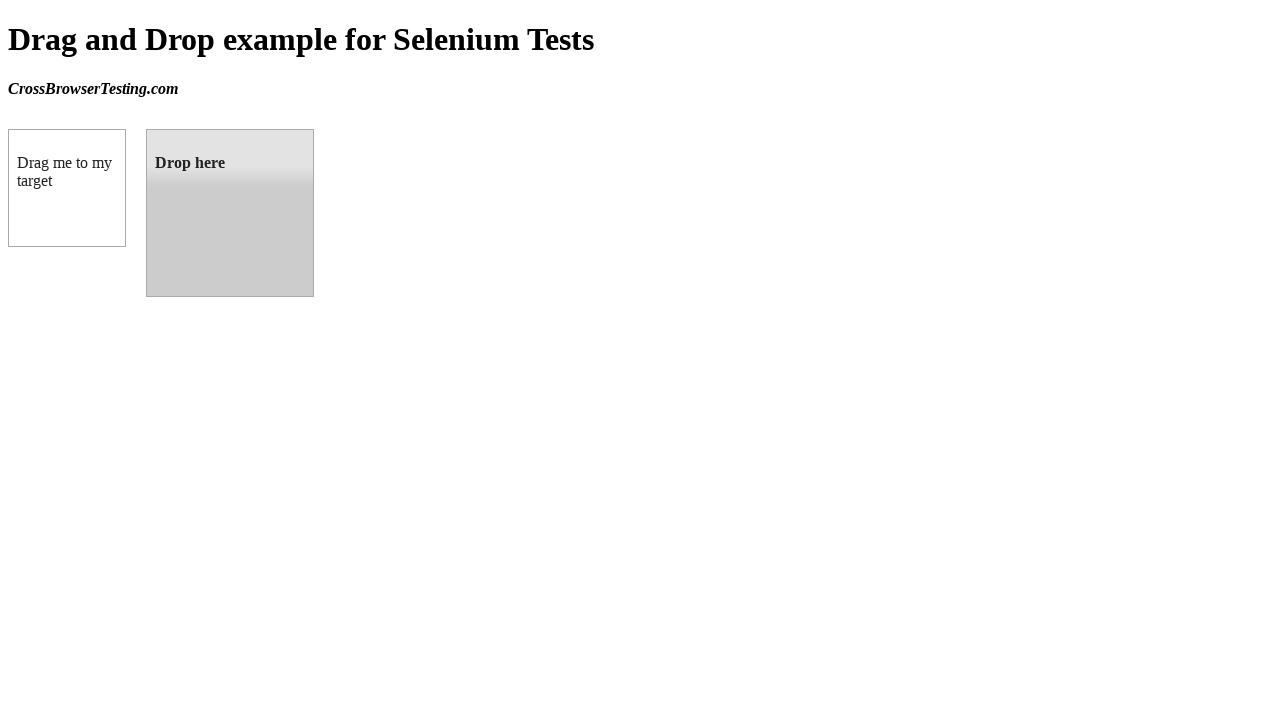

Waited for droppable element to load
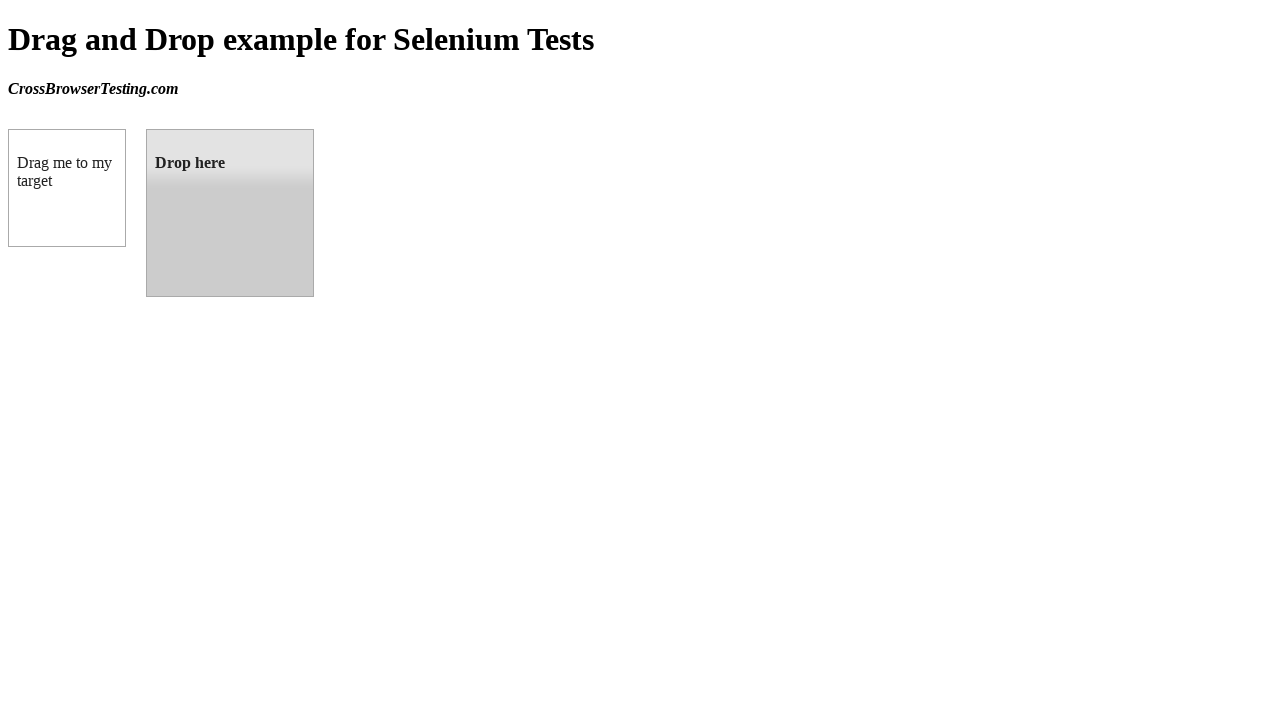

Located draggable element A
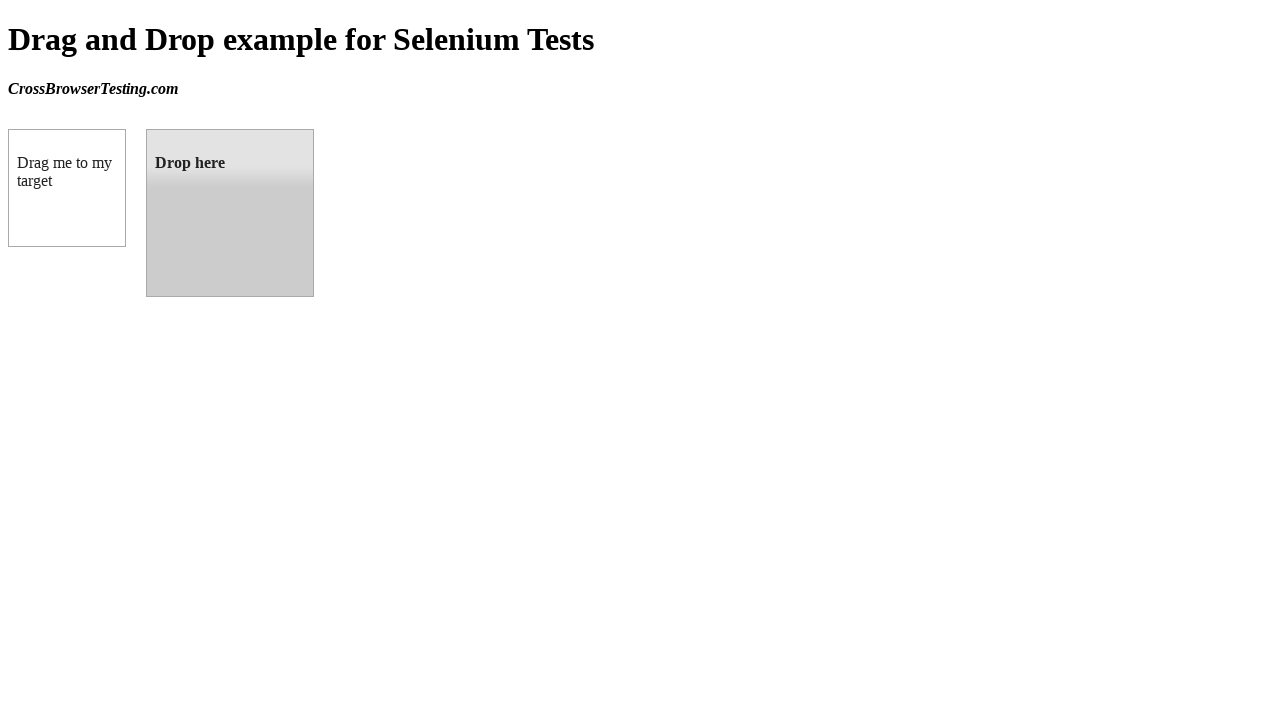

Located droppable element B
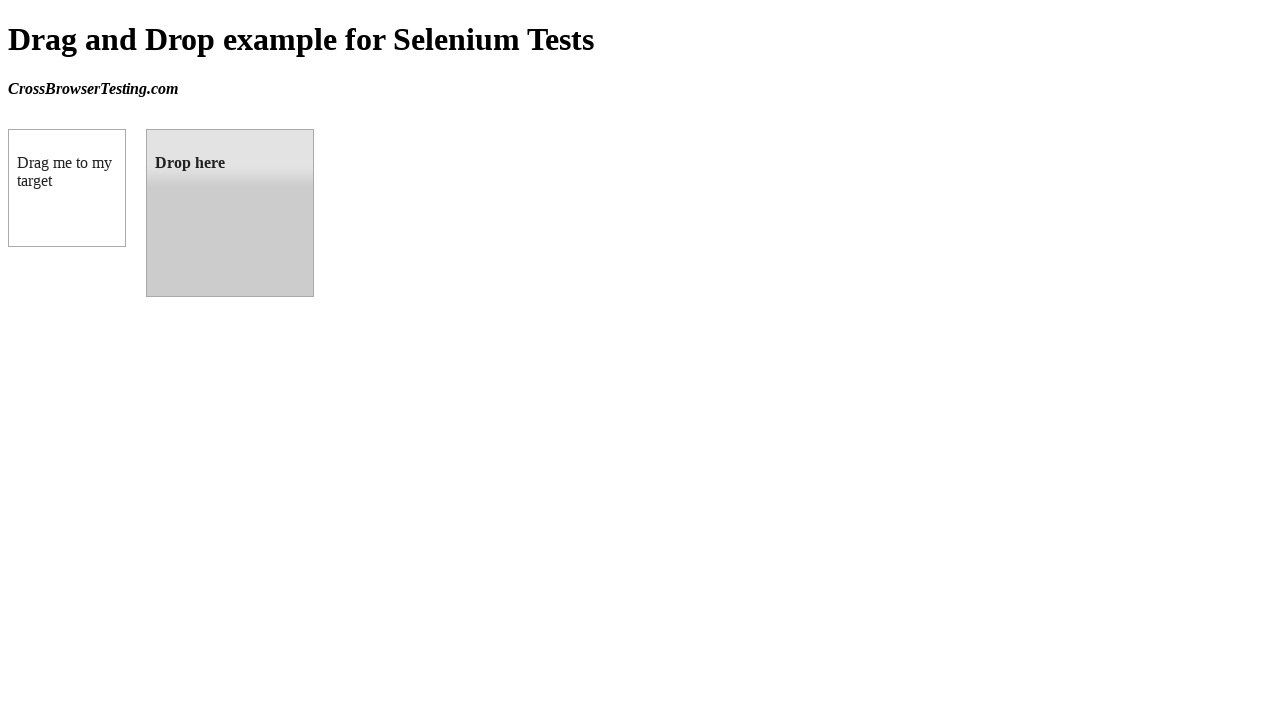

Dragged element A onto element B at (230, 213)
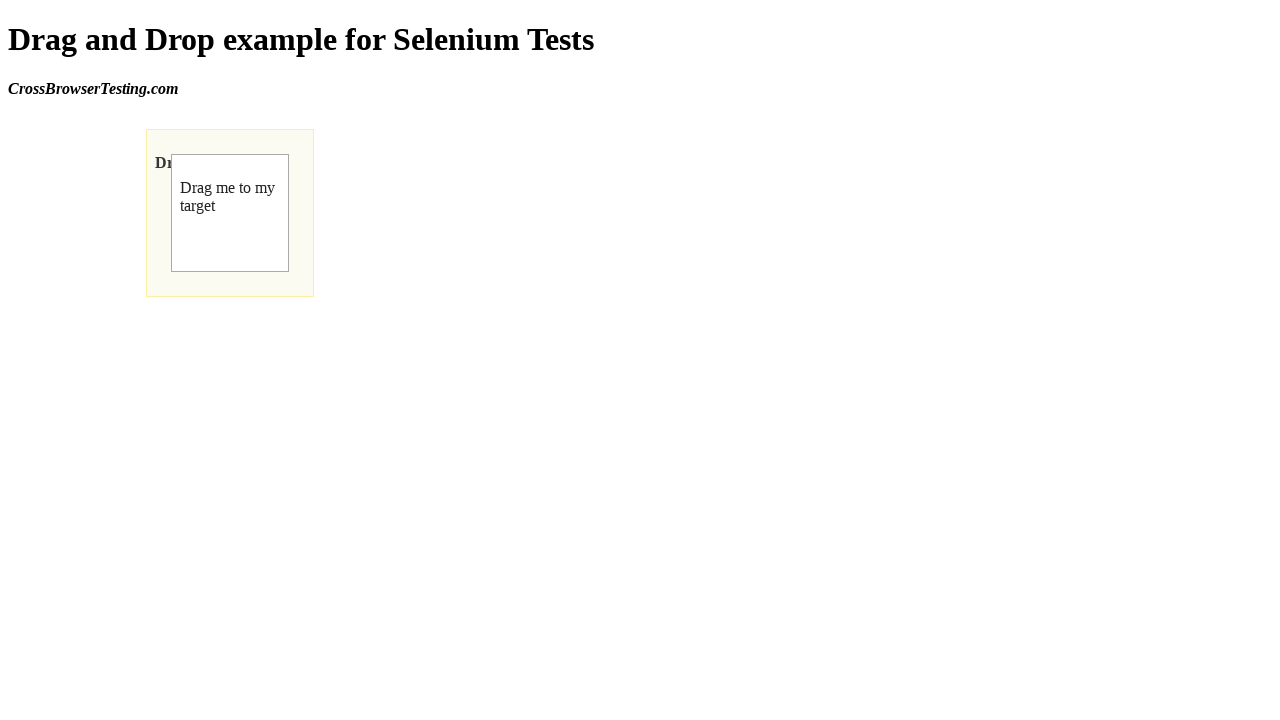

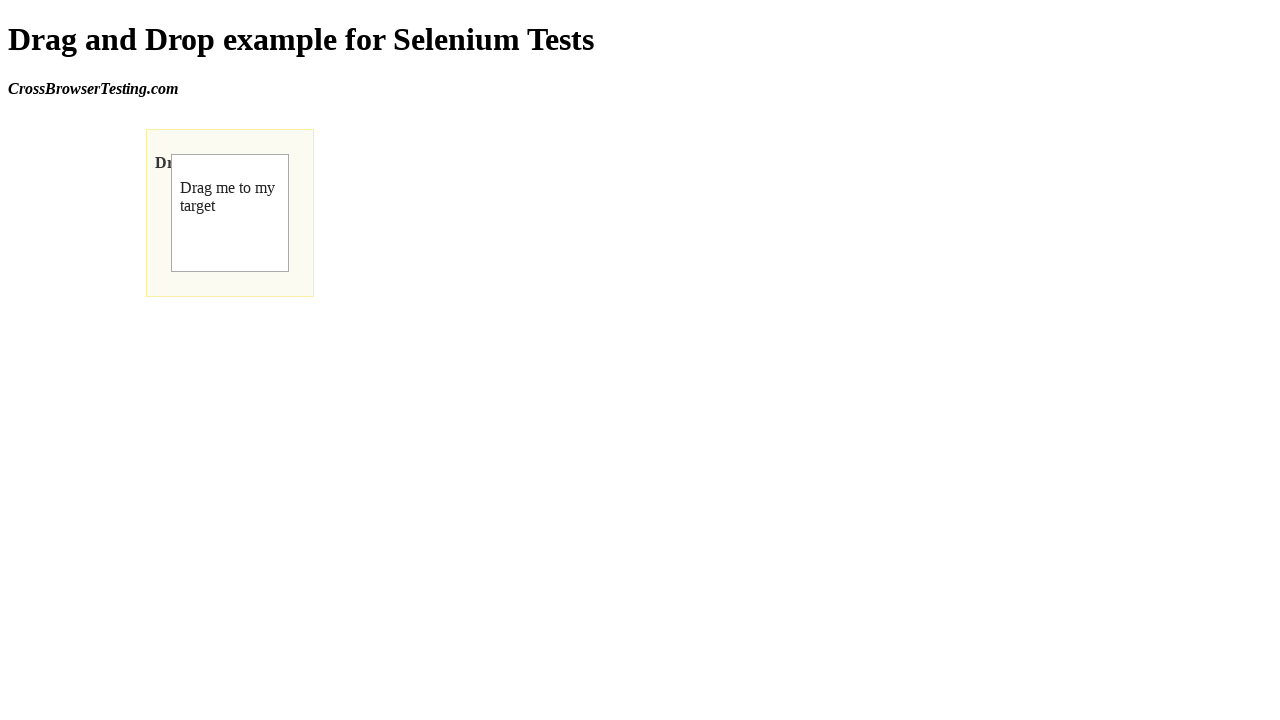